Tests multiple window handling by clicking links that open new windows, verifying window titles, switching between windows, and closing child windows while returning to the parent window.

Starting URL: https://the-internet.herokuapp.com/

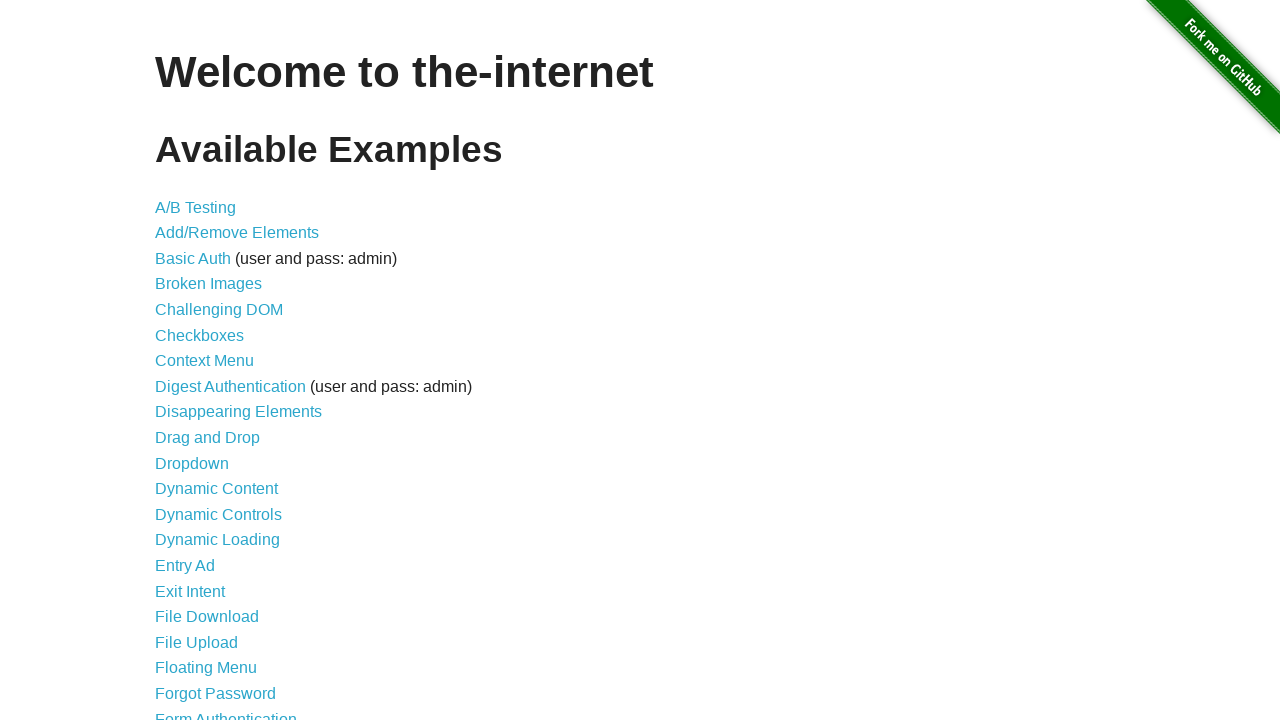

Clicked on 'Multiple Windows' link at (218, 369) on xpath=//a[text()='Multiple Windows']
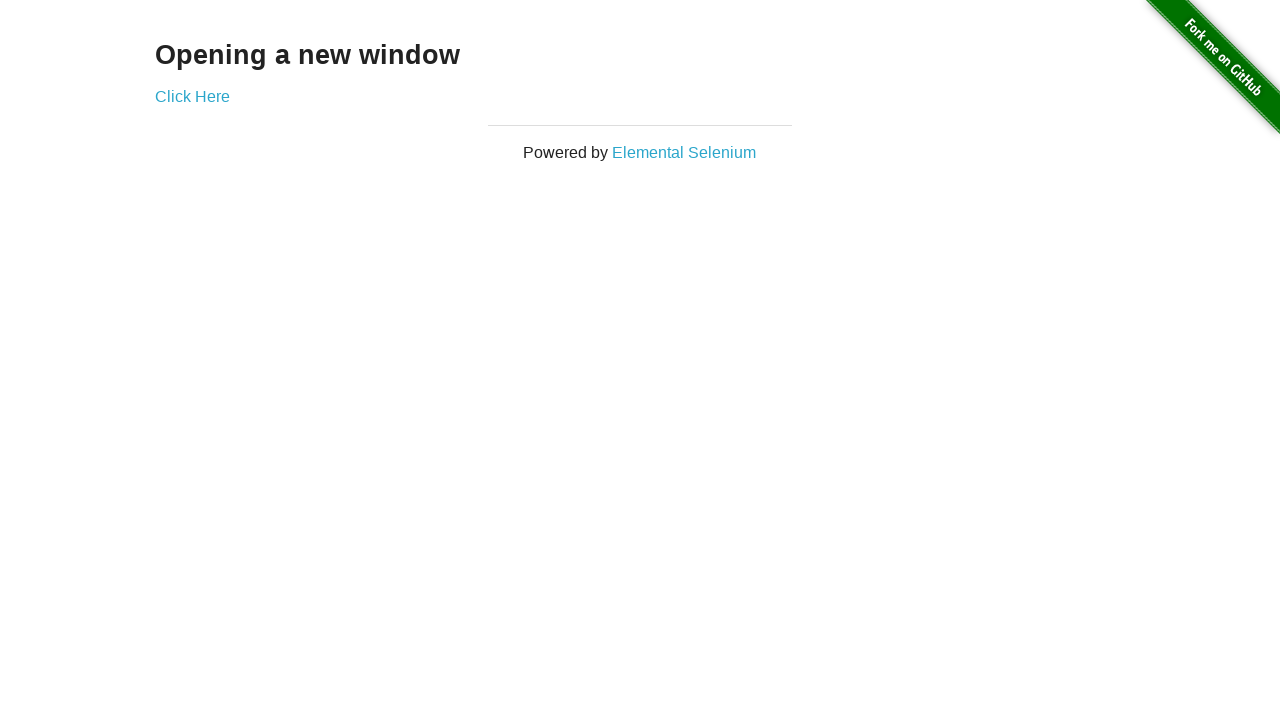

Clicked on 'Elemental Selenium' link to open new window at (684, 152) on xpath=//a[text()='Elemental Selenium']
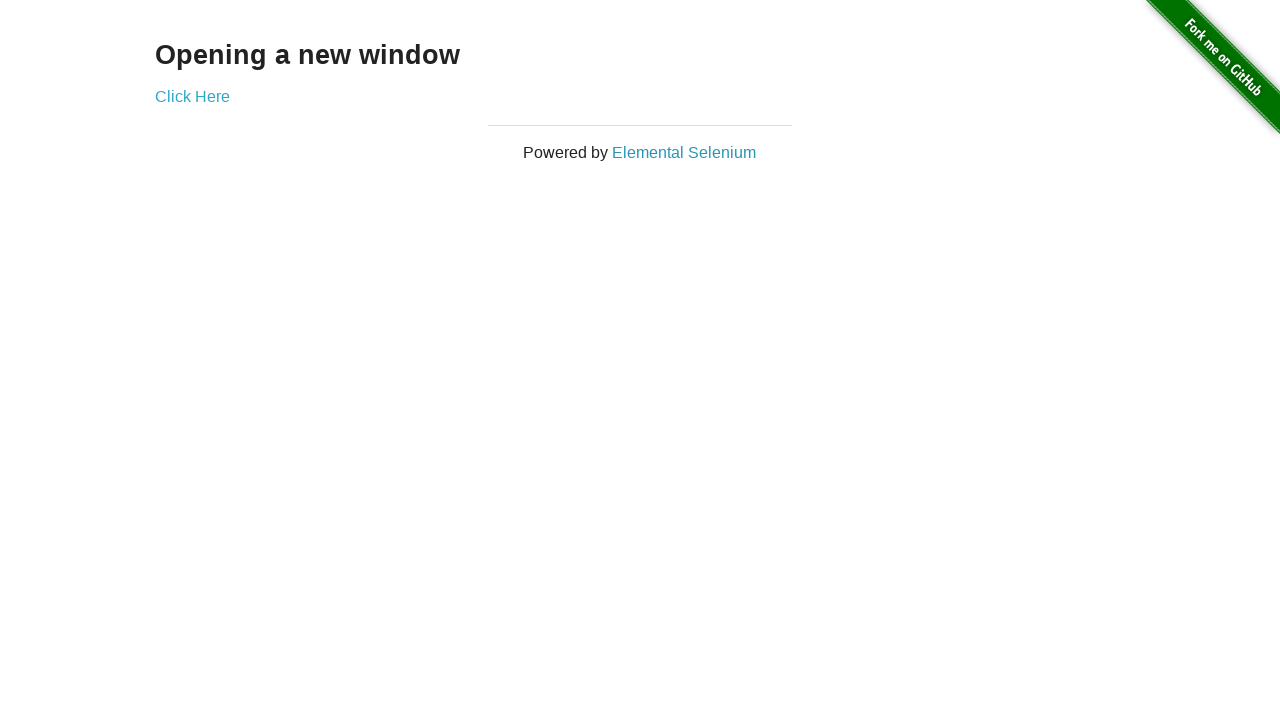

First child window loaded
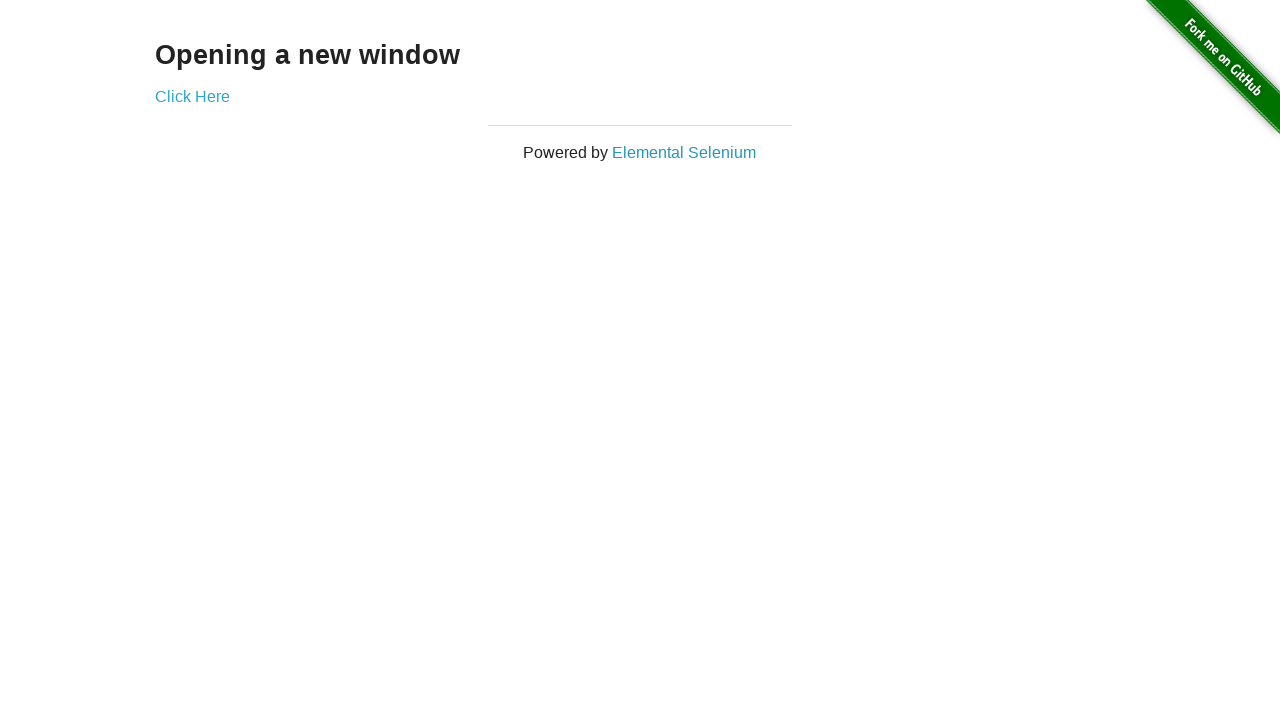

Verified first child window title: Home | Elemental Selenium
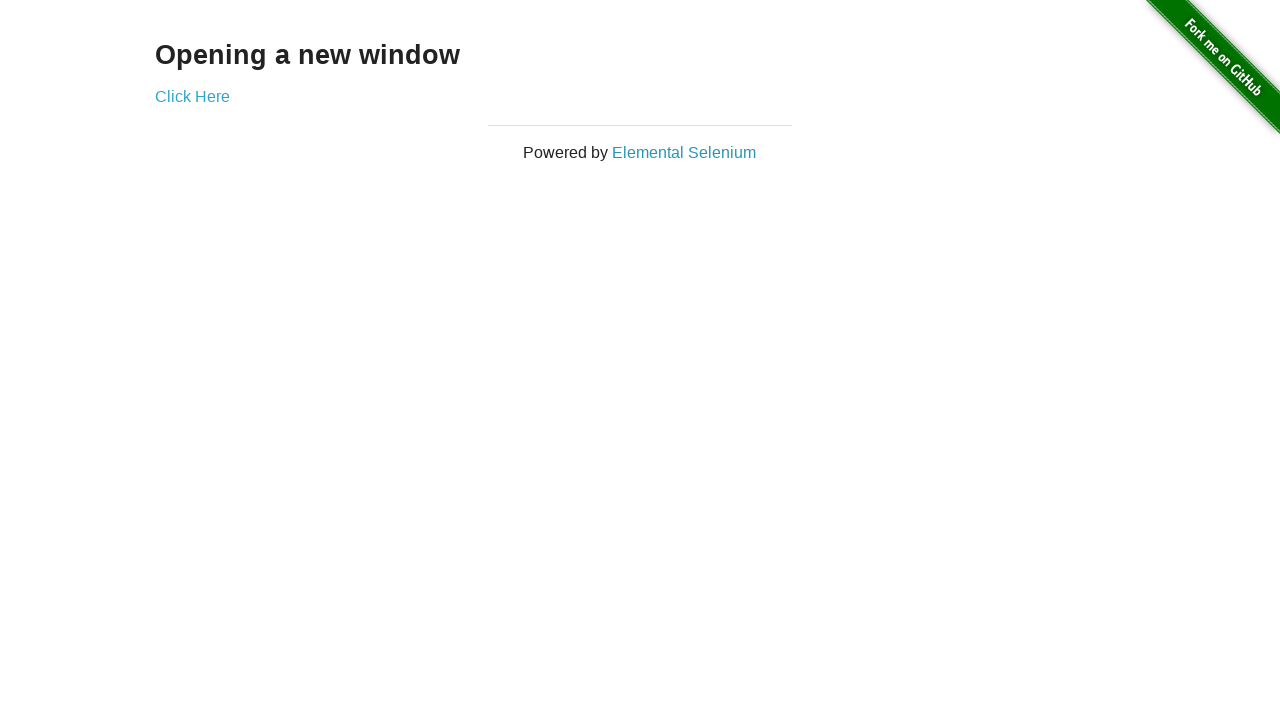

Closed first child window
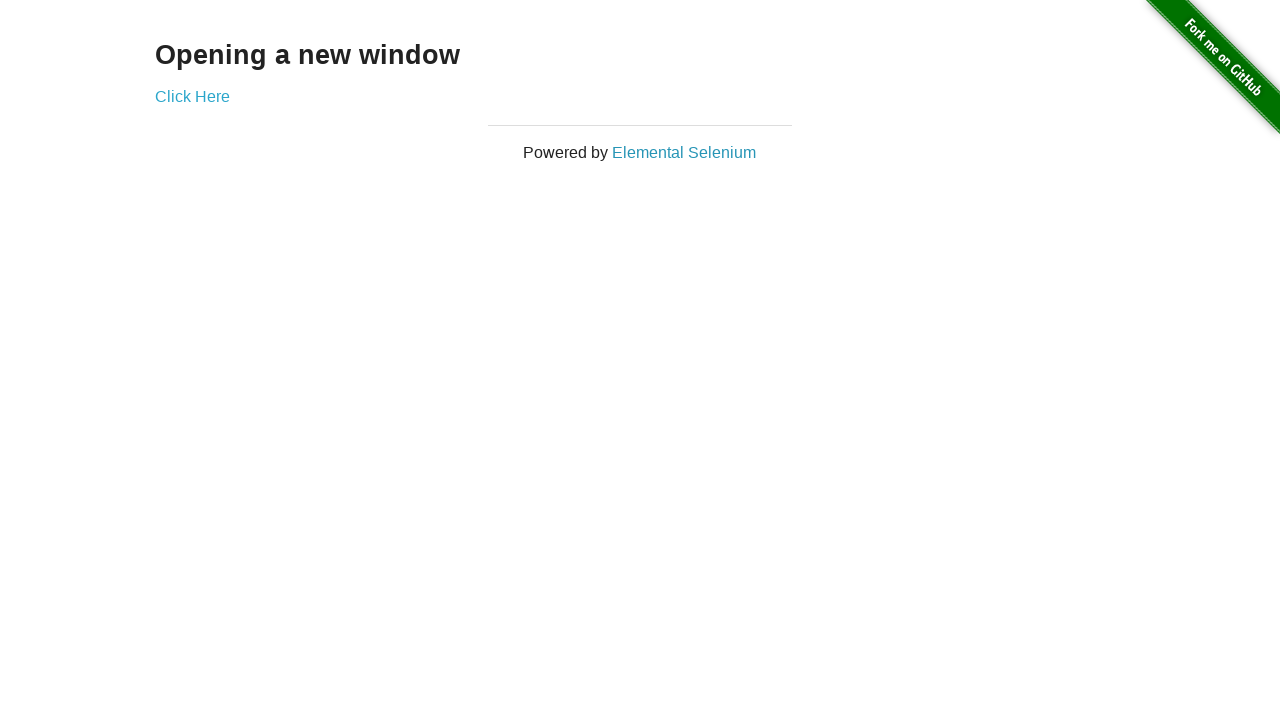

Clicked on 'Click Here' link to open second new window at (192, 96) on xpath=//a[text()='Click Here']
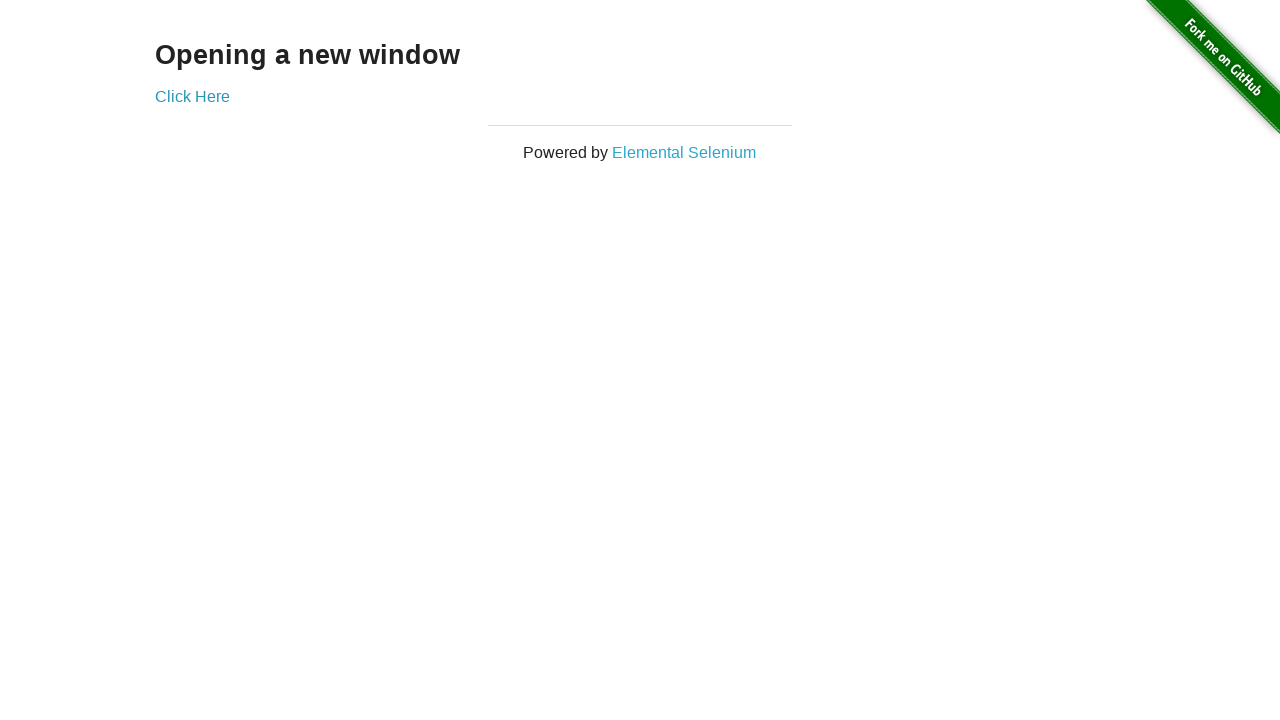

Second child window loaded
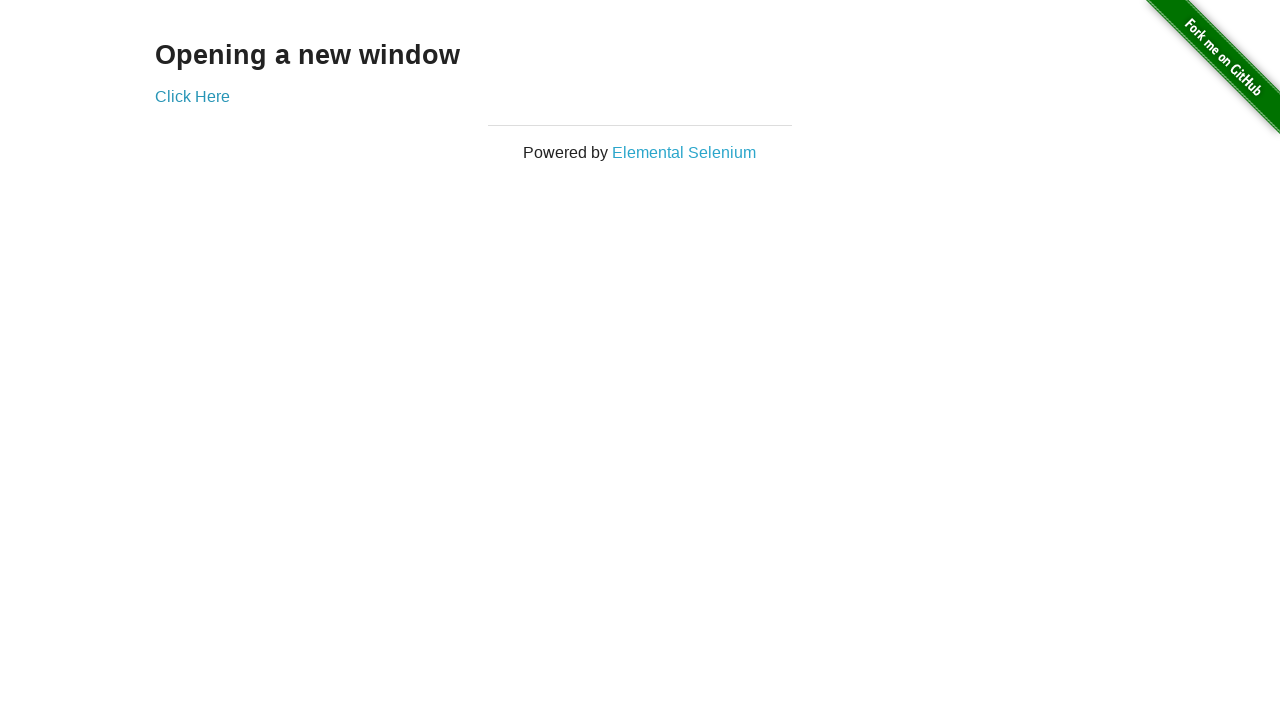

Verified second child window title: New Window
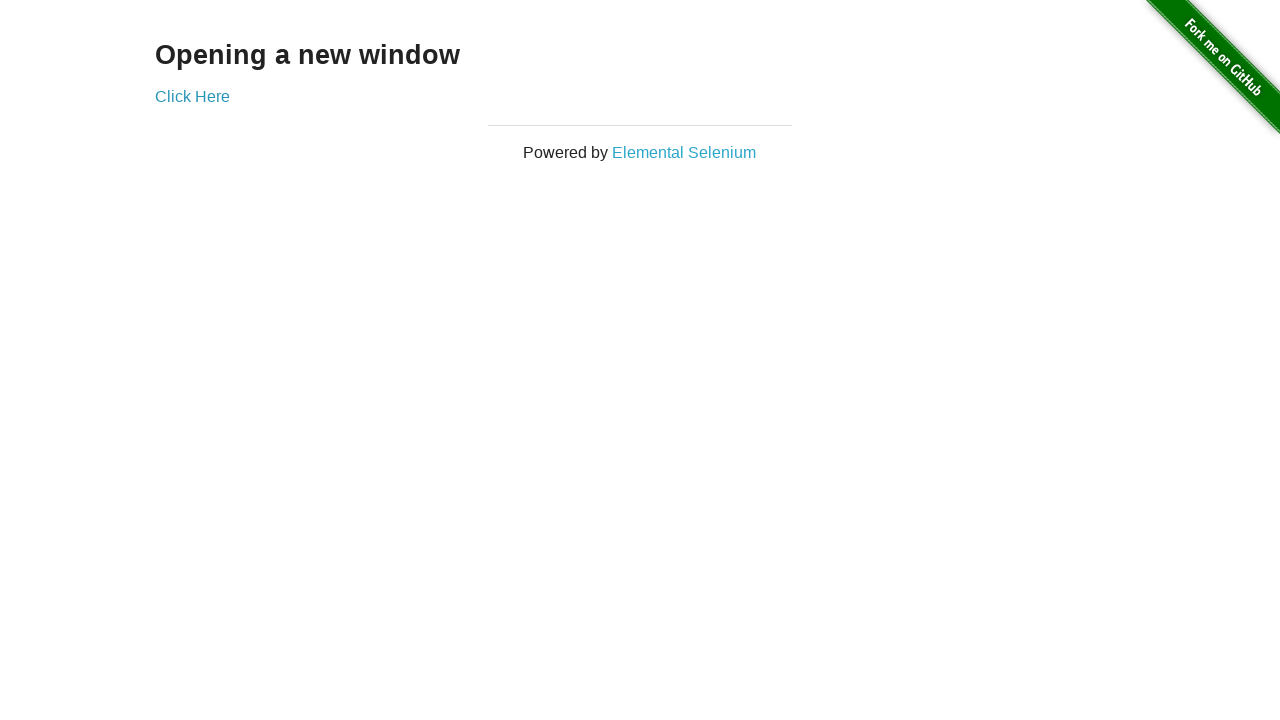

Closed second child window
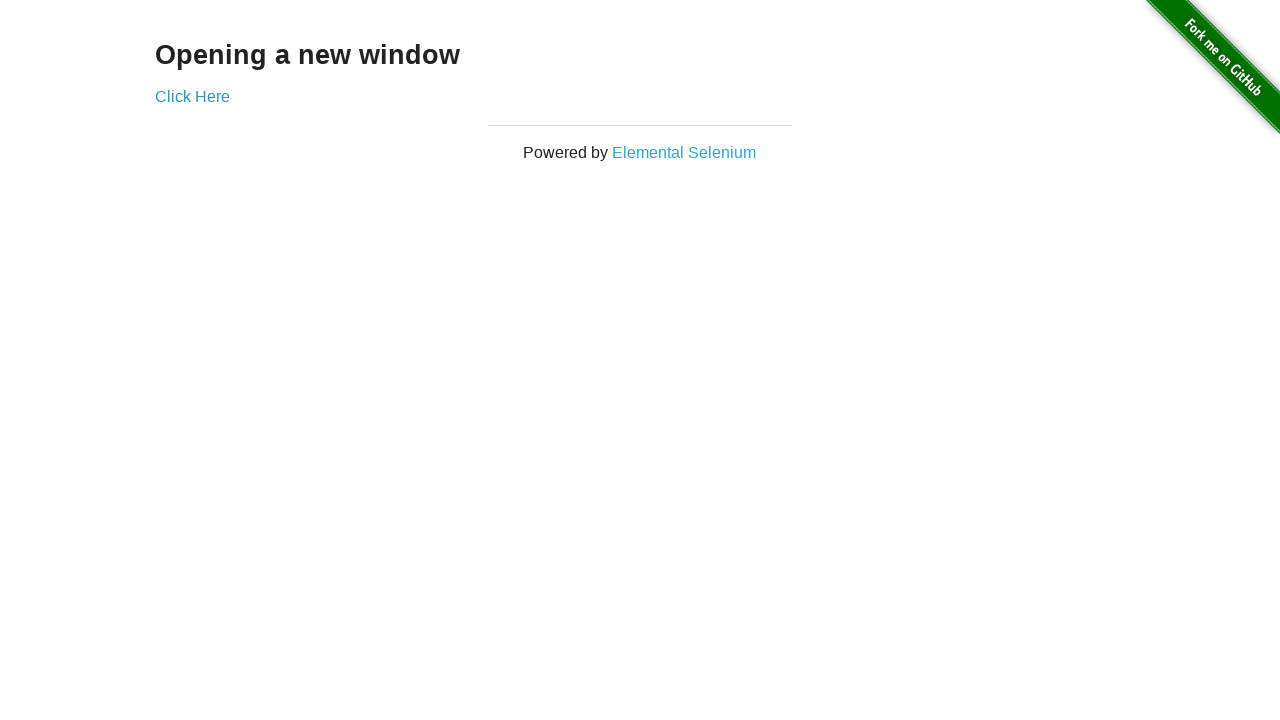

Verified parent window title: The Internet
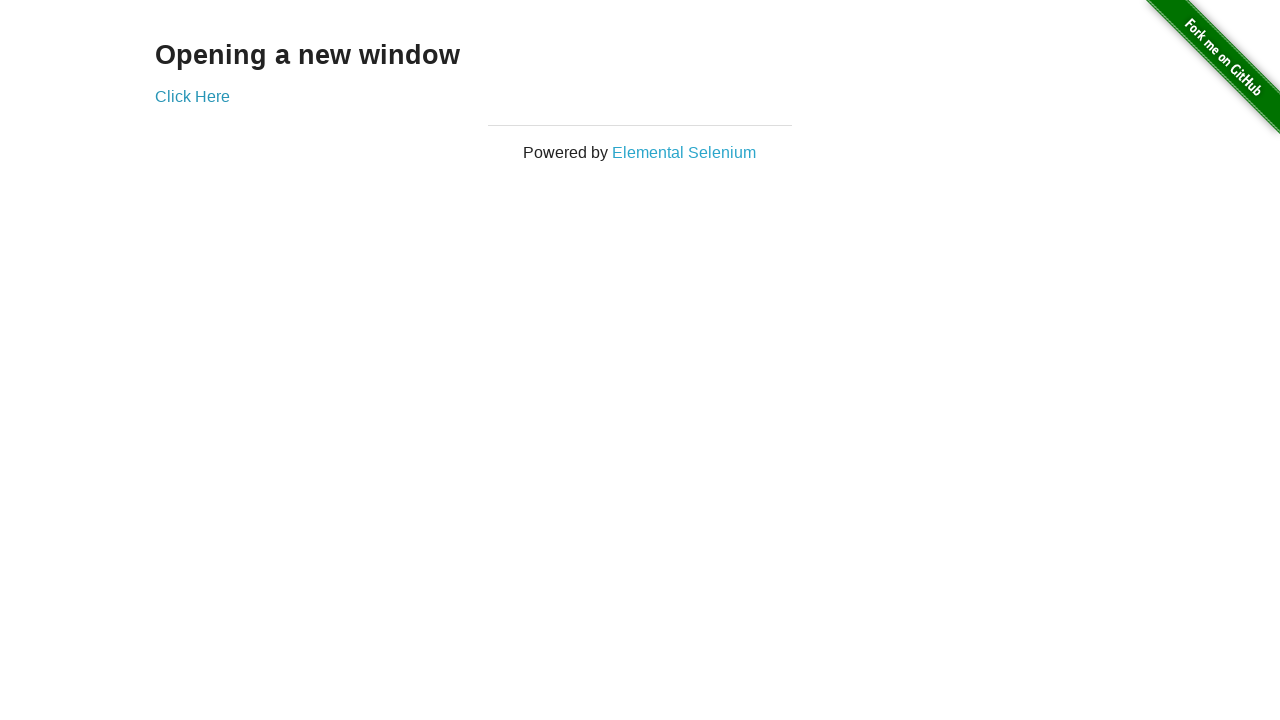

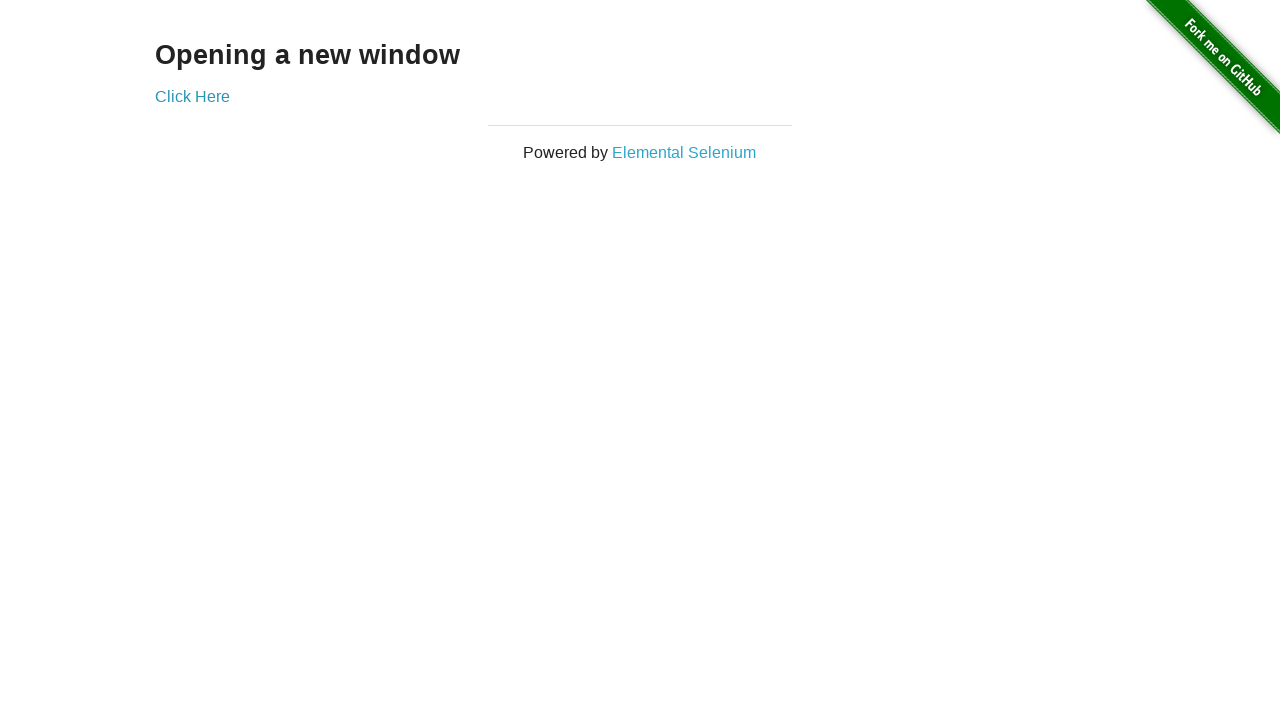